Navigates to the DemoQA homepage and clicks on the "Widgets" card to verify navigation to the widgets section

Starting URL: https://demoqa.com/

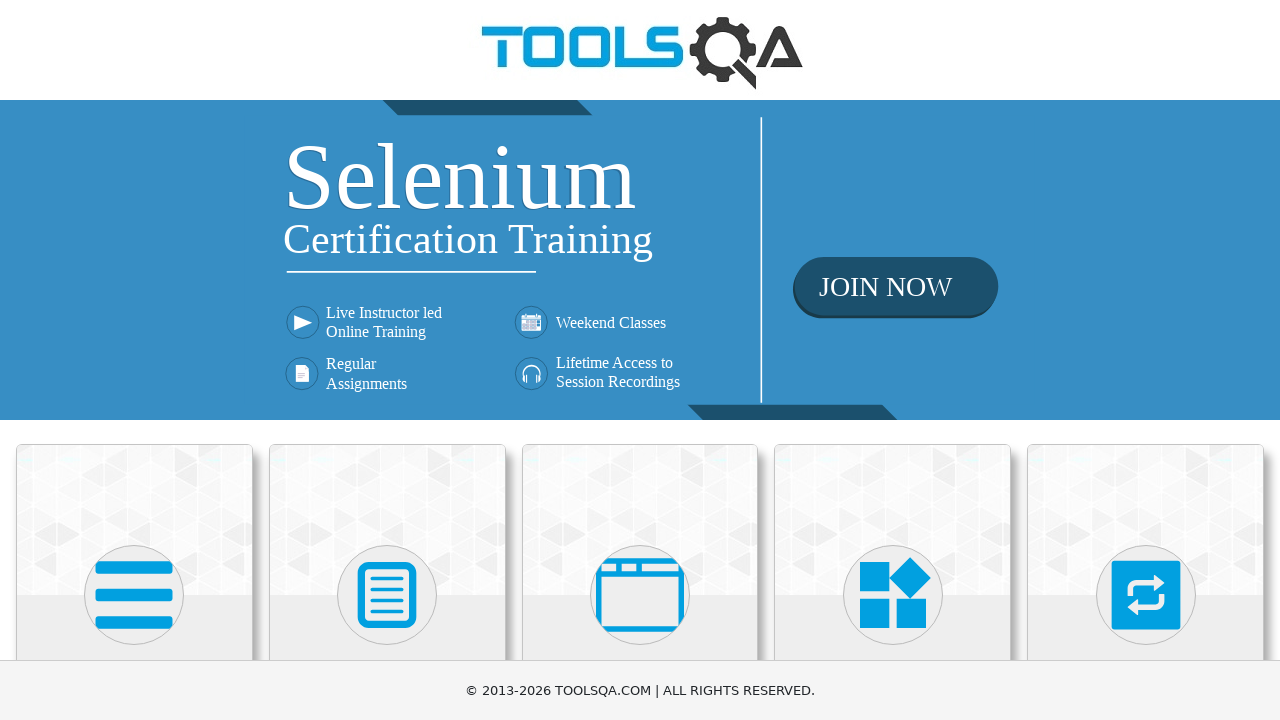

Located the Widgets card element
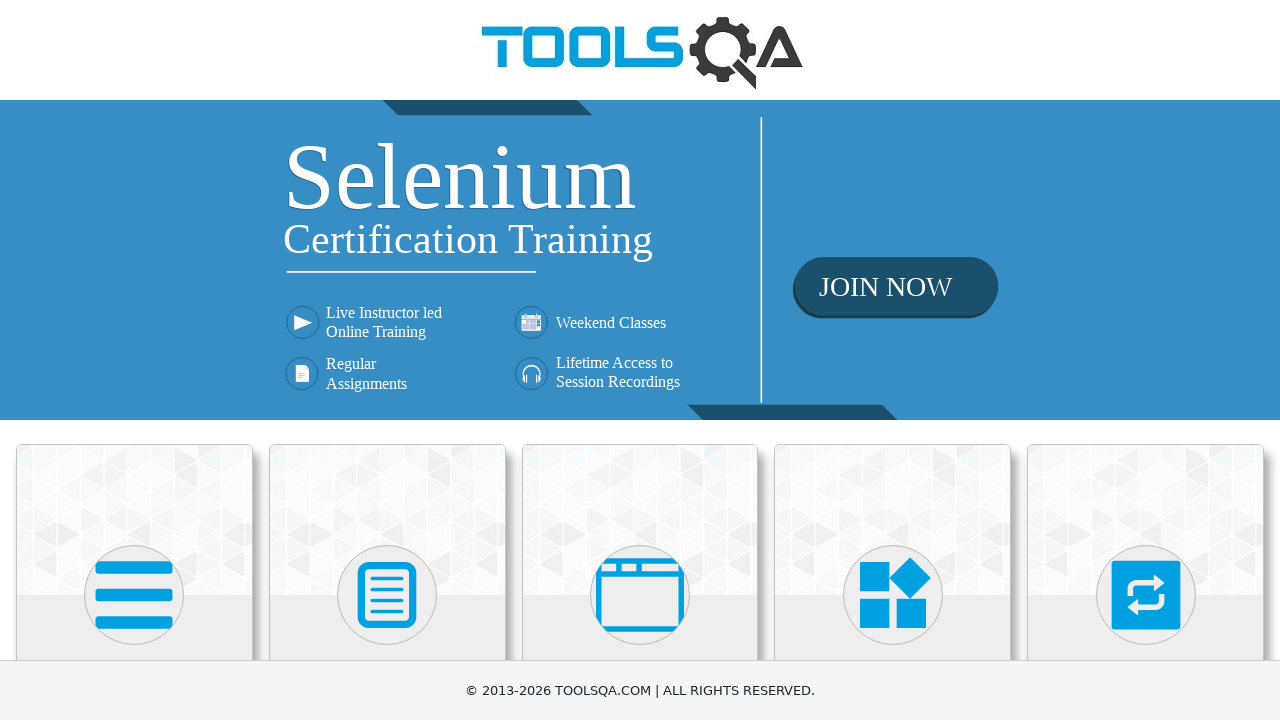

Scrolled Widgets card into view
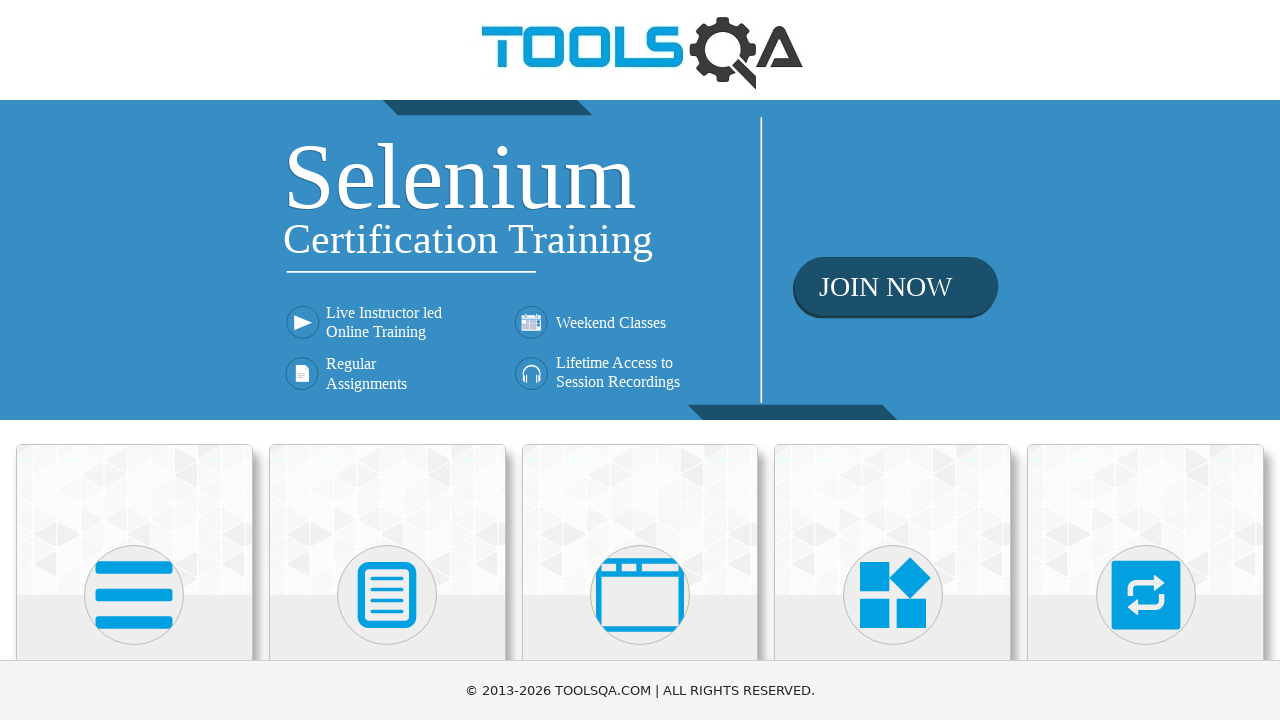

Clicked on the Widgets card at (893, 360) on .card-body >> internal:has-text="Widgets"i
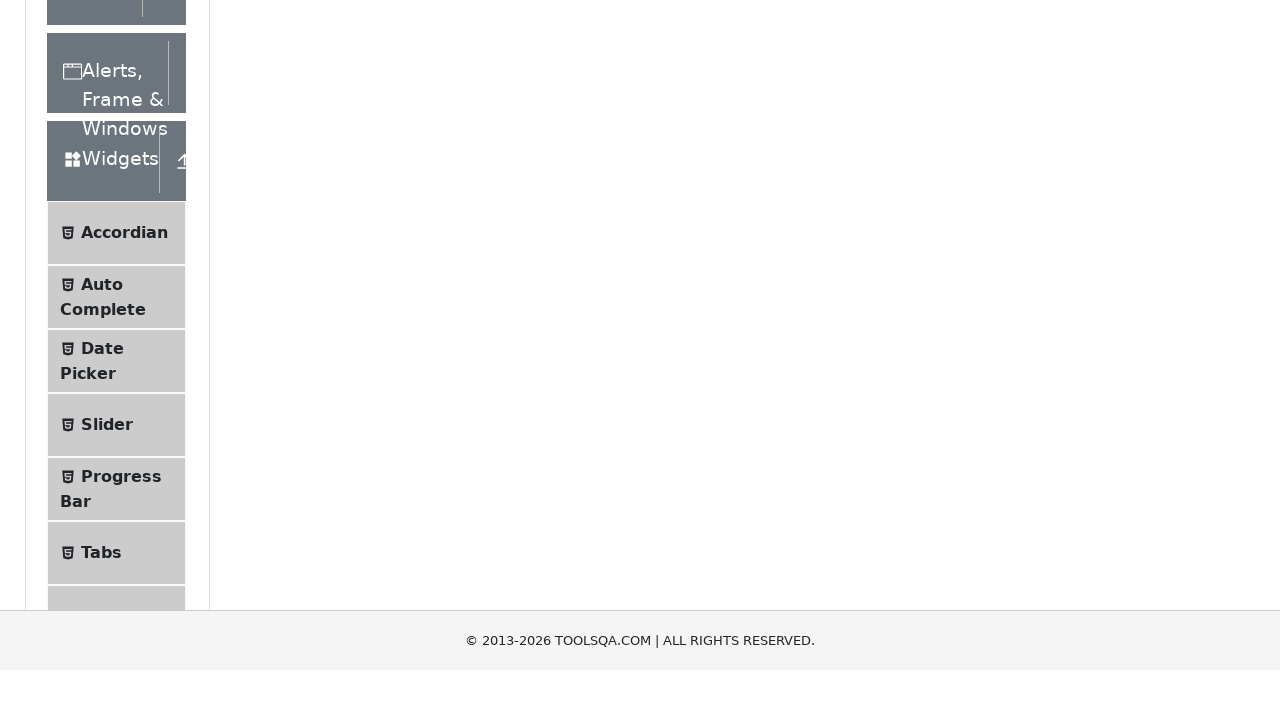

Verified navigation to widgets section - URL changed to widgets page
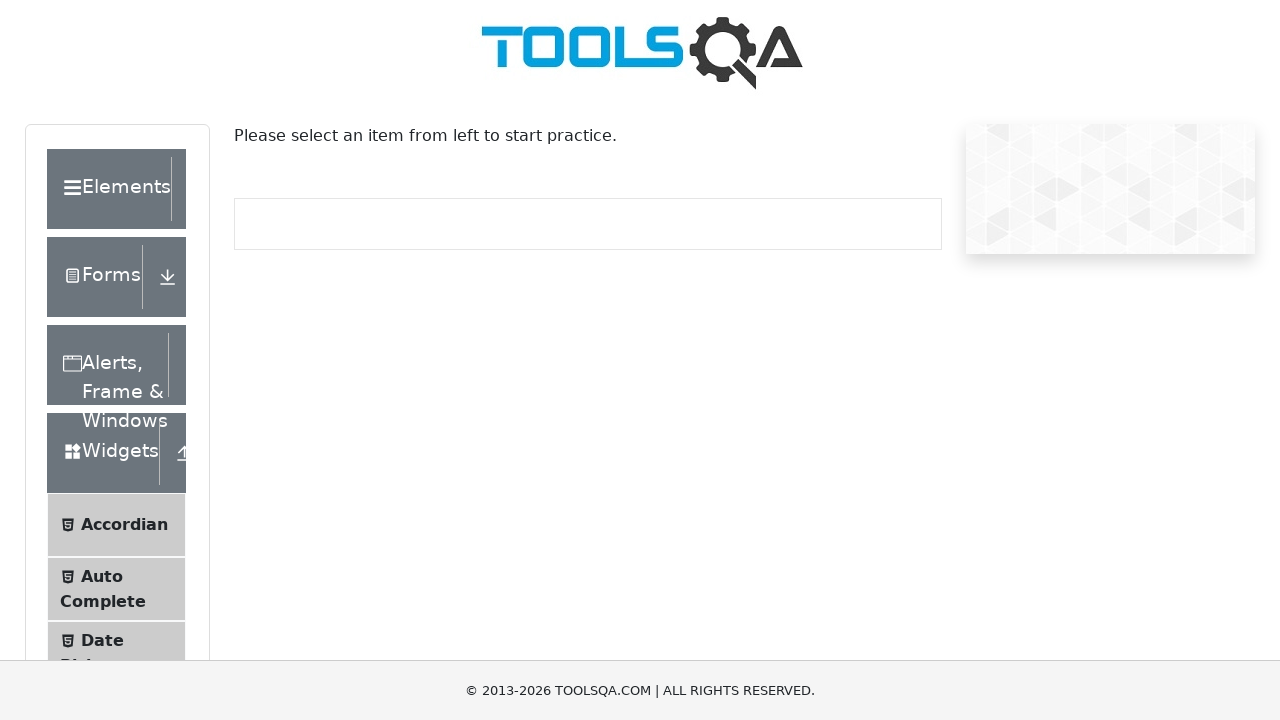

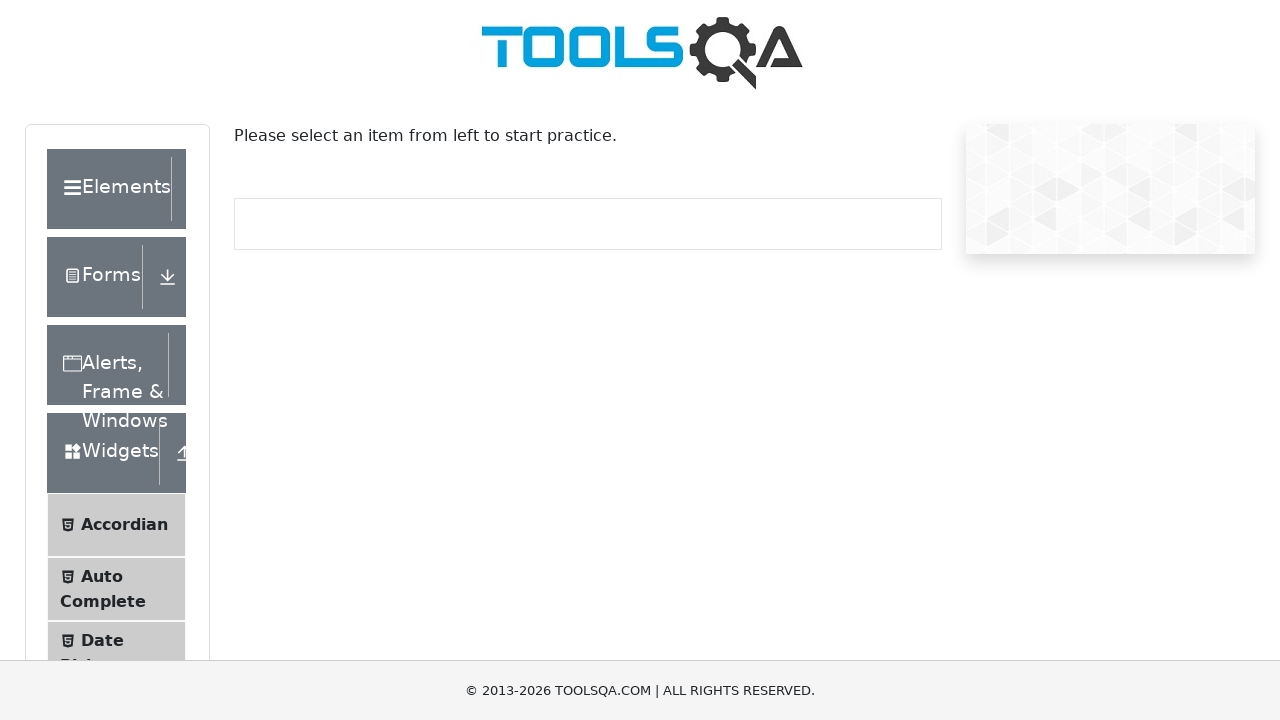